Tests a registration form by filling in personal details including first name, last name, address, email, phone number, selecting gender, hobbies, and language preferences on a demo automation testing site.

Starting URL: https://demo.automationtesting.in/Register.html

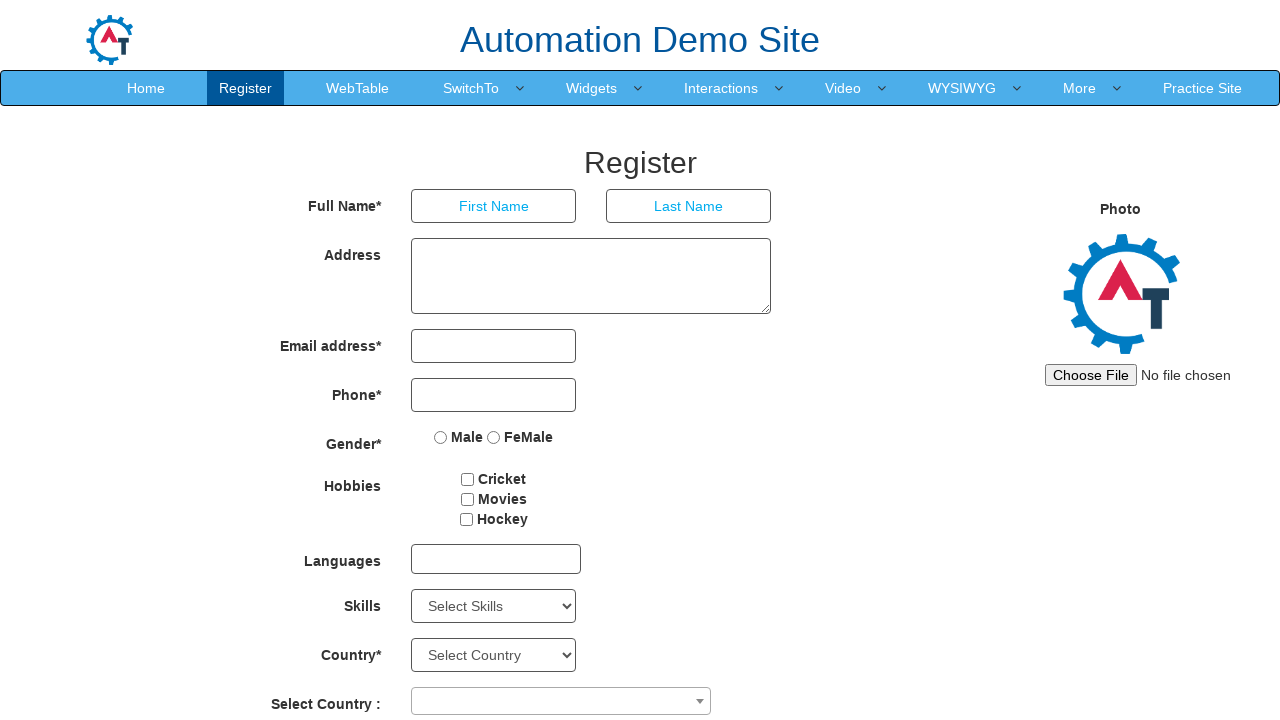

Filled first name field with 'Michael' on input[placeholder='First Name']
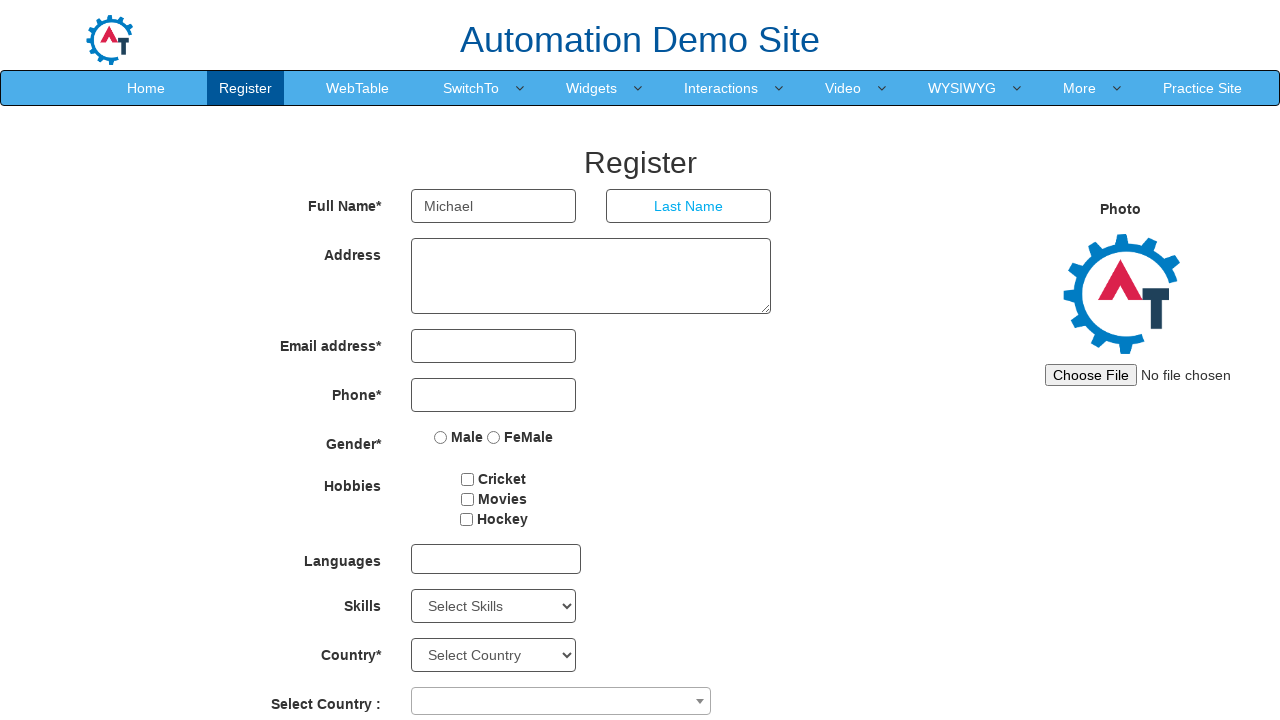

Filled last name field with 'Johnson' on input[placeholder='Last Name']
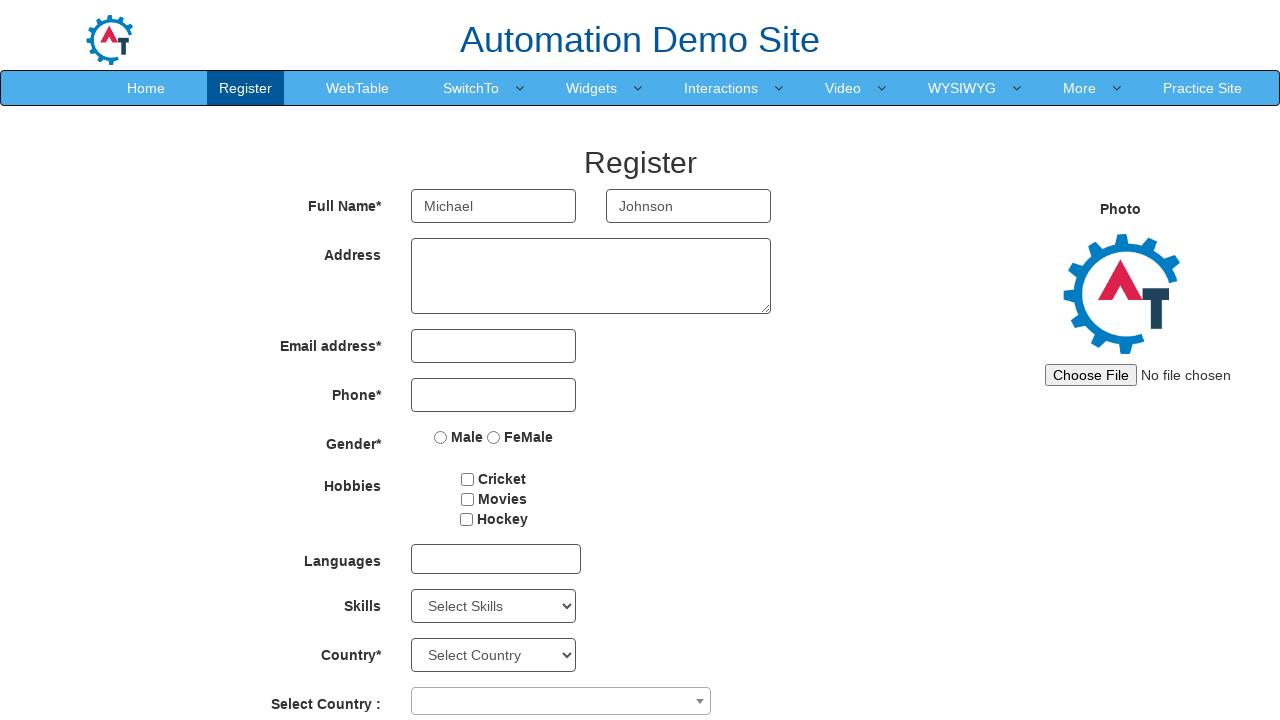

Filled address field with '123 Test Street, Suite 456' on textarea[ng-model='Adress']
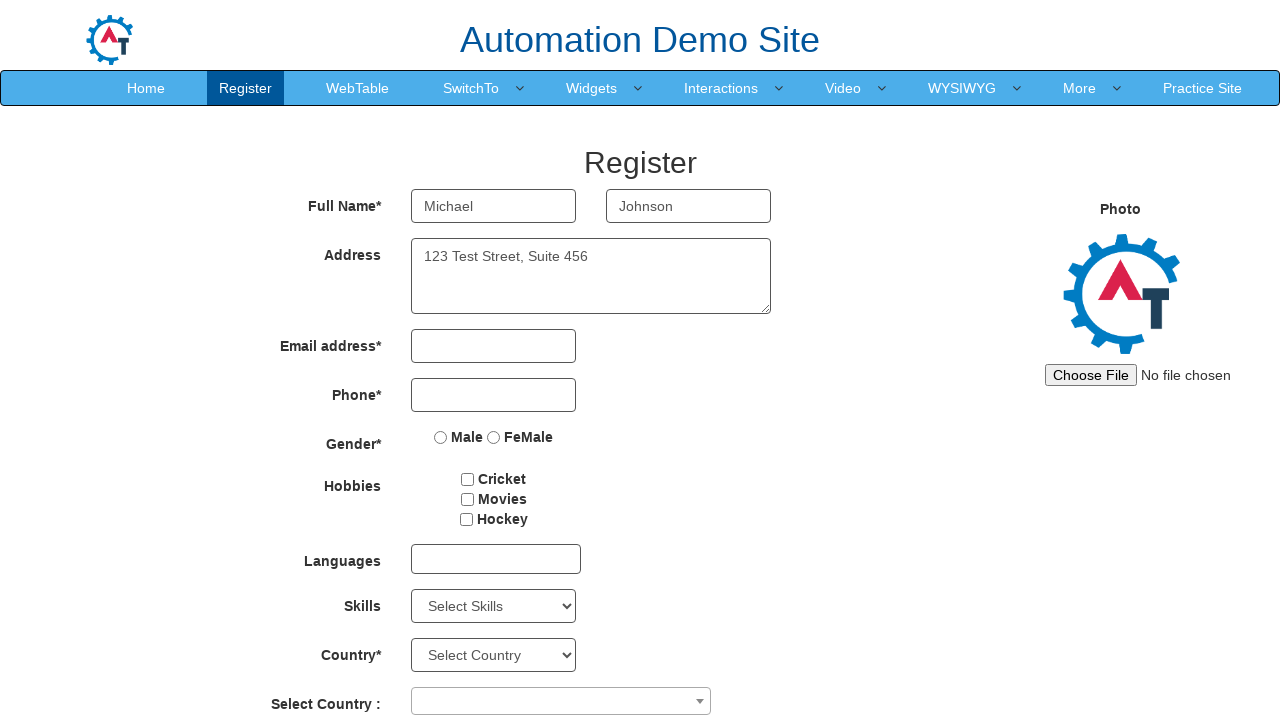

Filled email field with 'michael.johnson@testmail.com' on input[type='email']
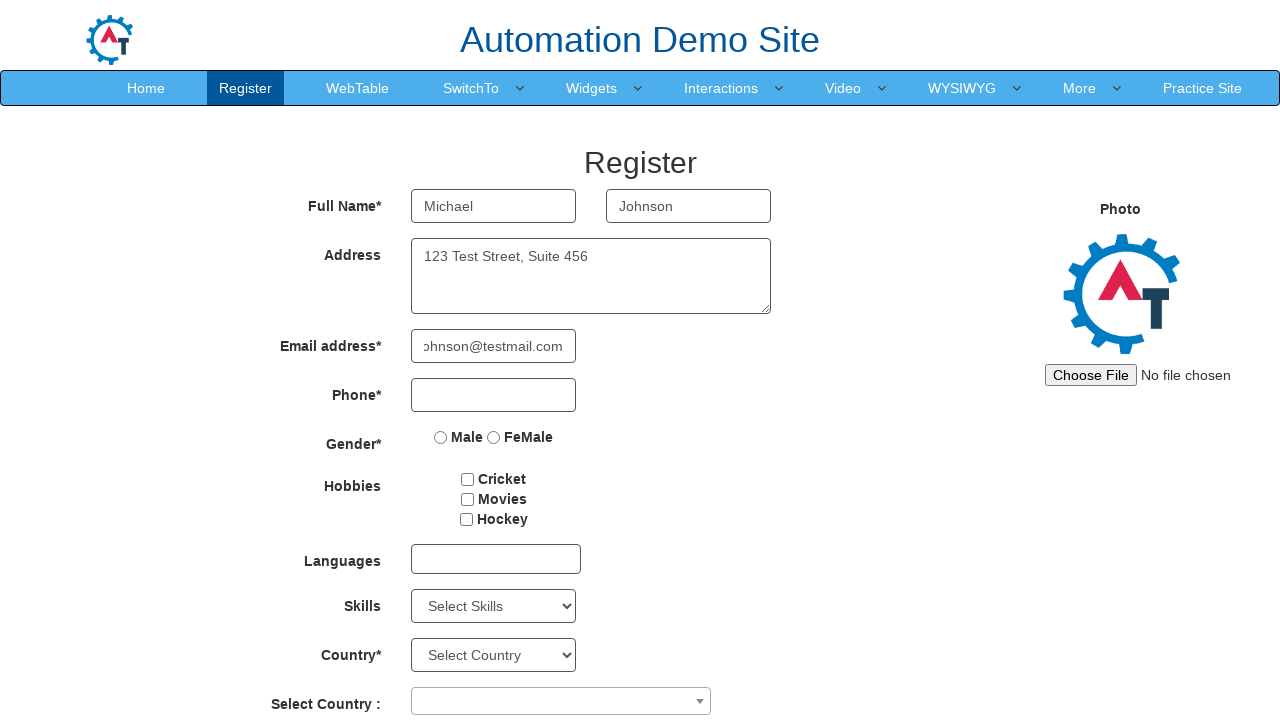

Filled phone number field with '9876543210' on input[type='tel']
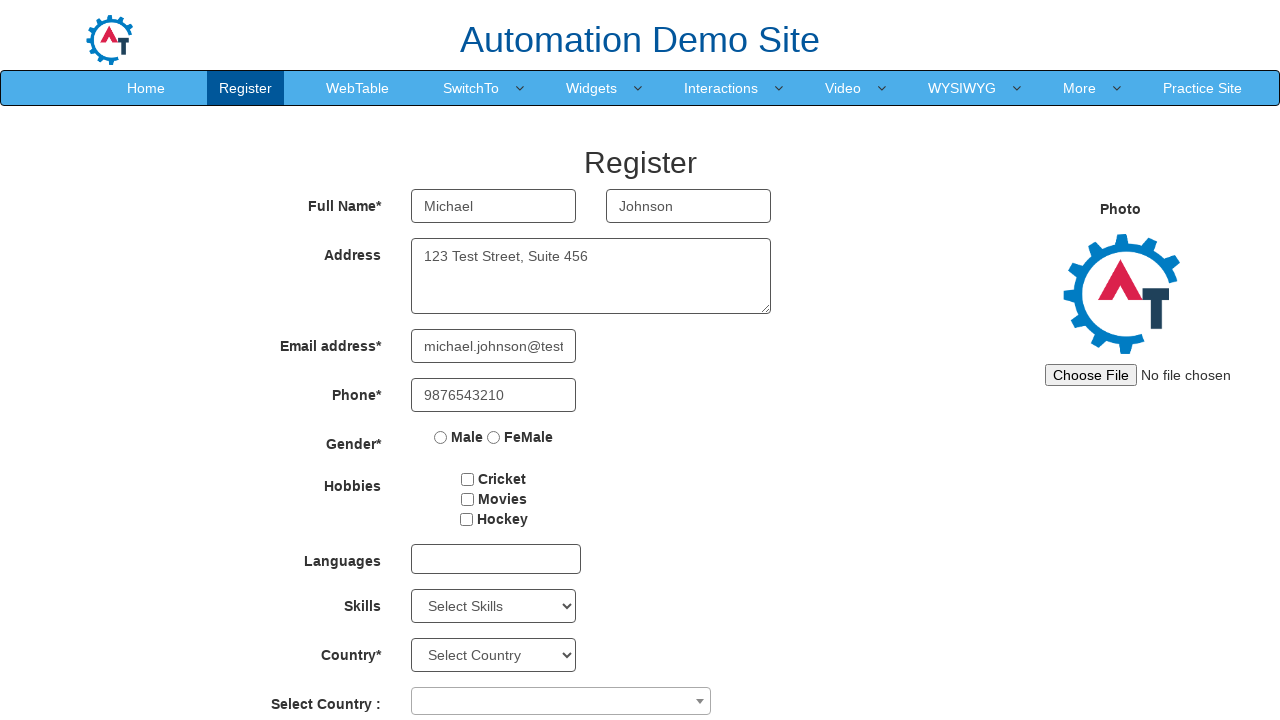

Selected Male gender option at (441, 437) on input[value='Male']
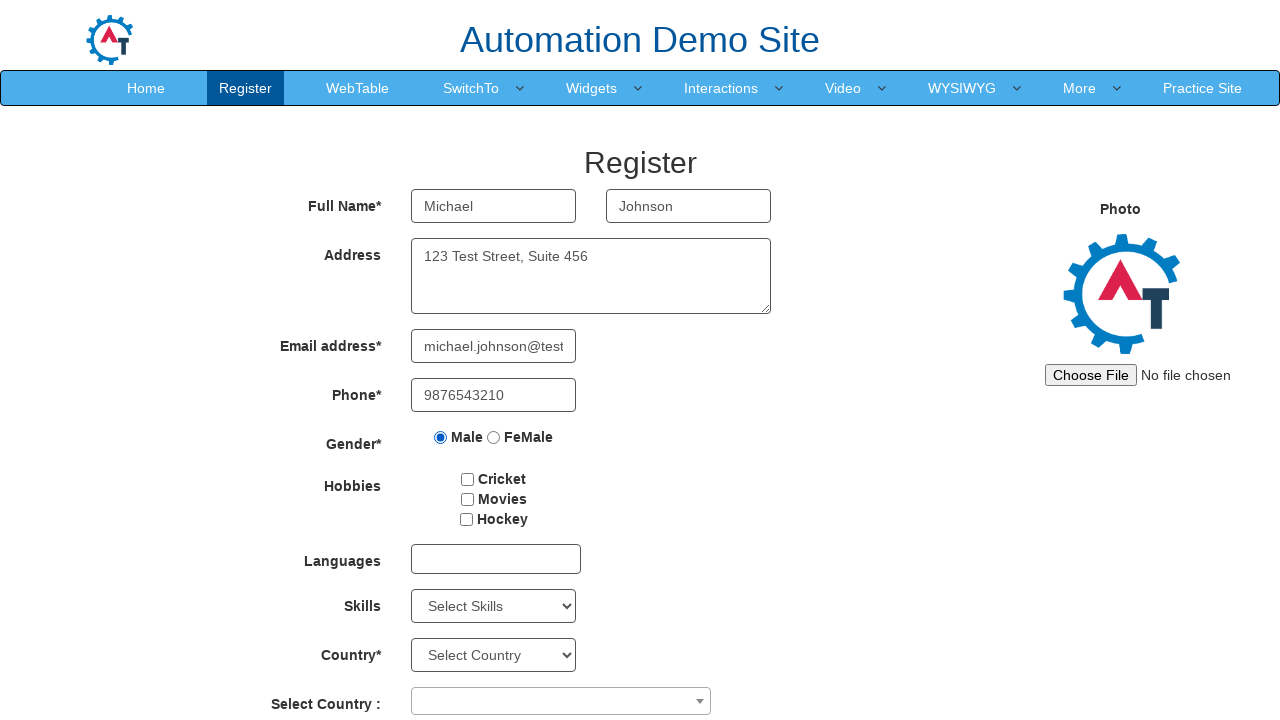

Selected Movies hobby checkbox at (467, 499) on input[value='Movies']
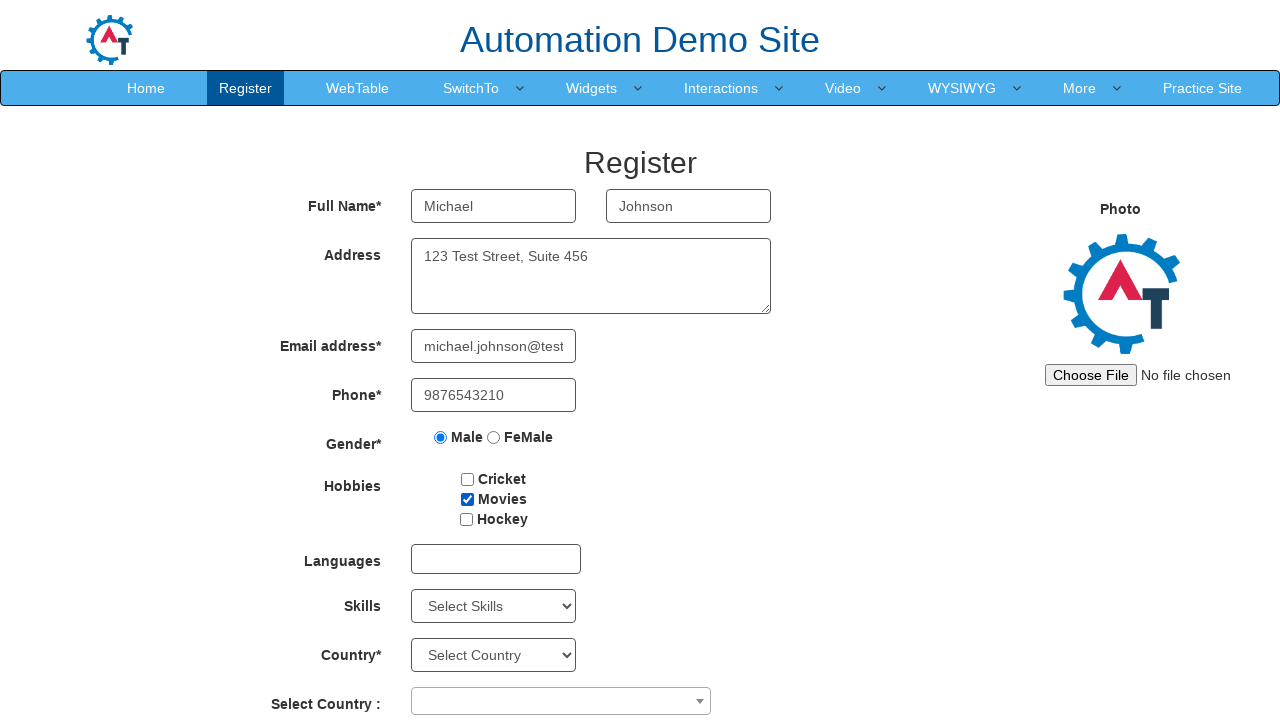

Clicked language dropdown to open language selection at (496, 559) on #msdd
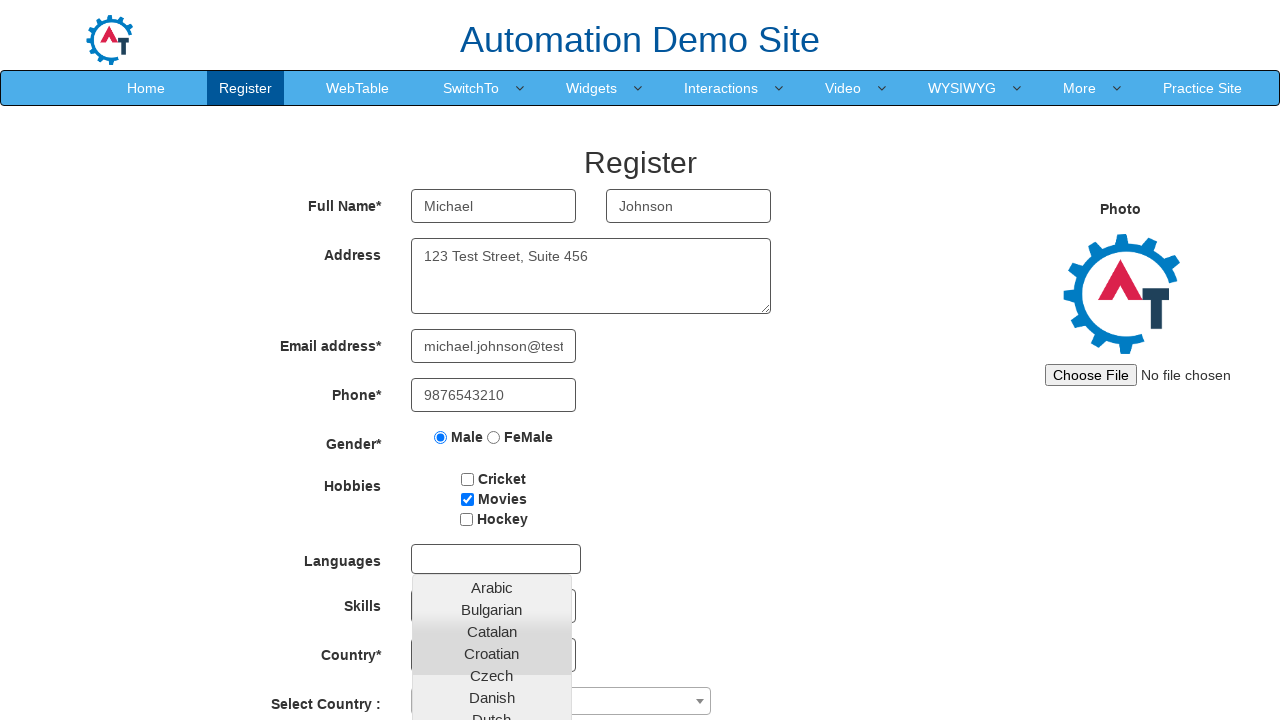

Selected Portuguese language from dropdown at (492, 688) on a.ui-corner-all:has-text('Portuguese')
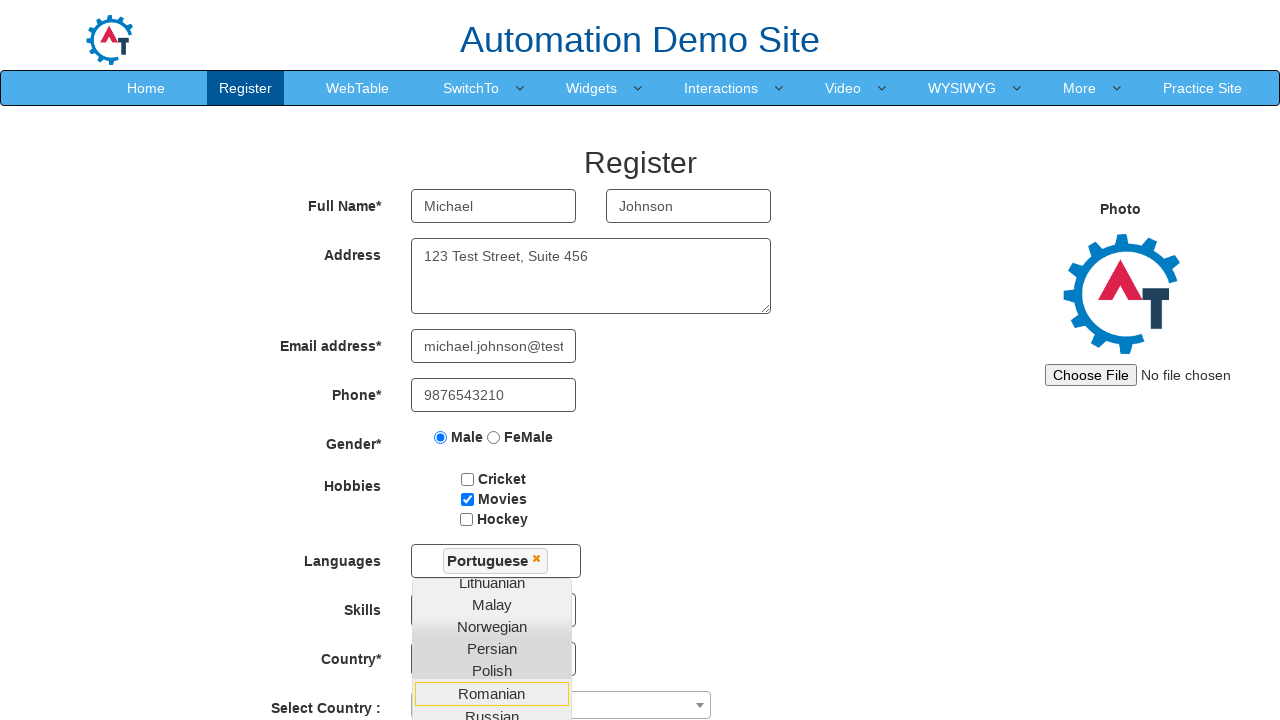

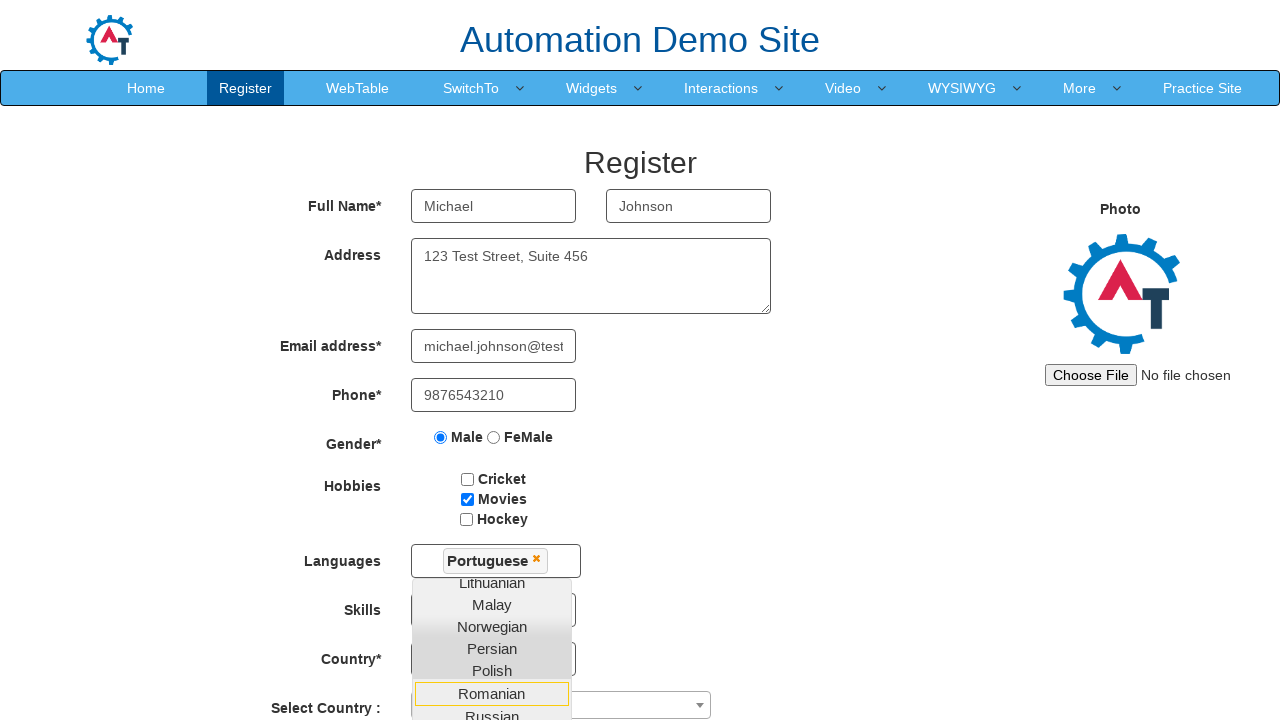